Tests drag and drop functionality by dragging an element from source to target location on a jQuery UI demo page

Starting URL: https://jqueryui.com/resources/demos/droppable/default.html

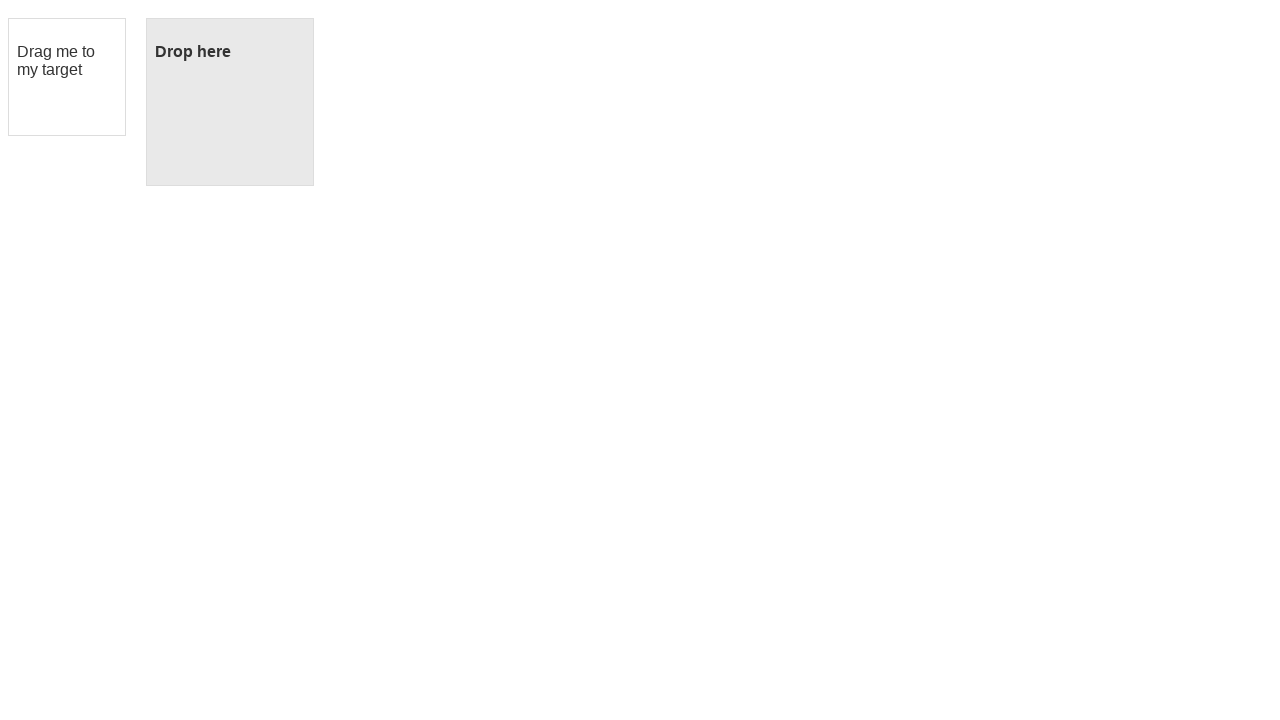

Located draggable source element
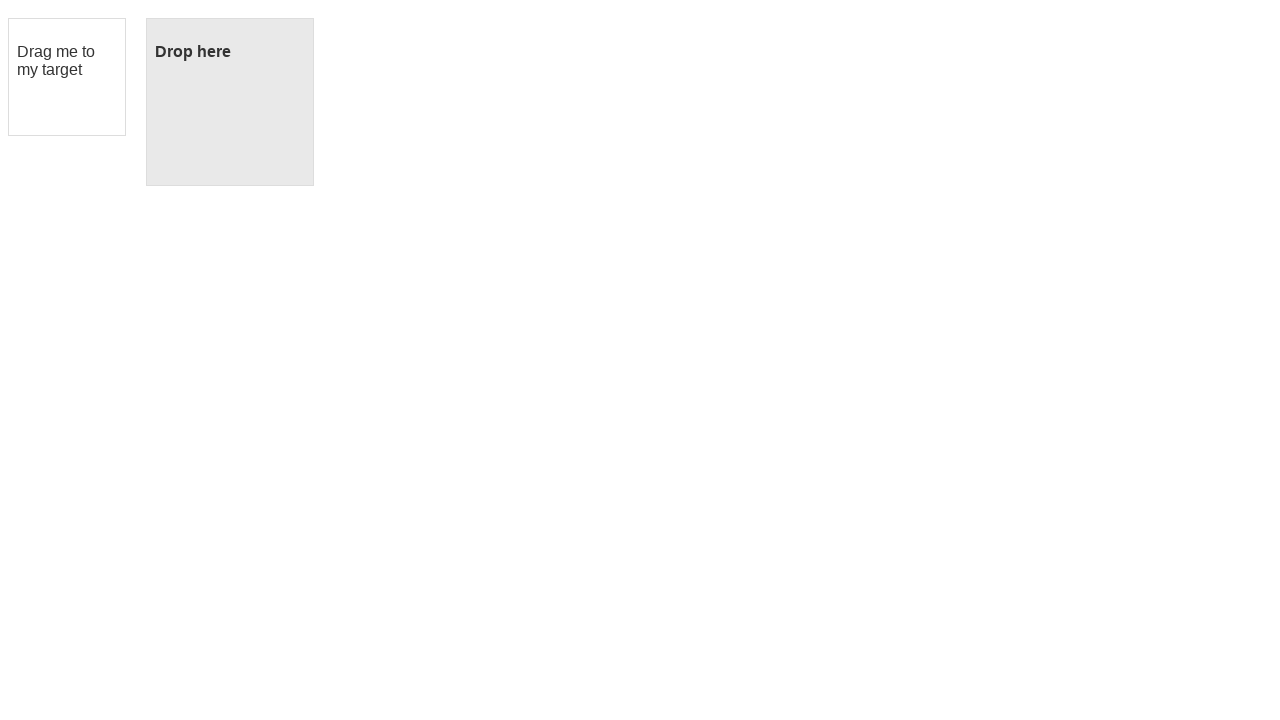

Located droppable target element
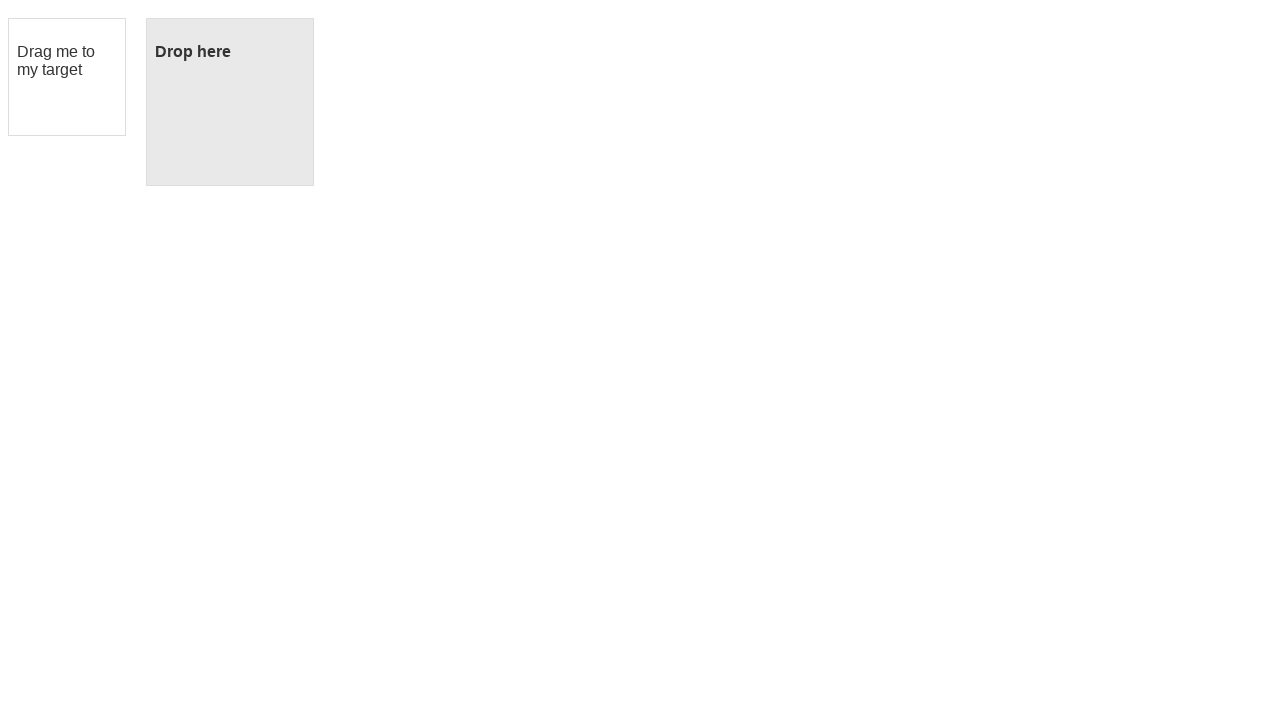

Dragged element from source to target location at (230, 102)
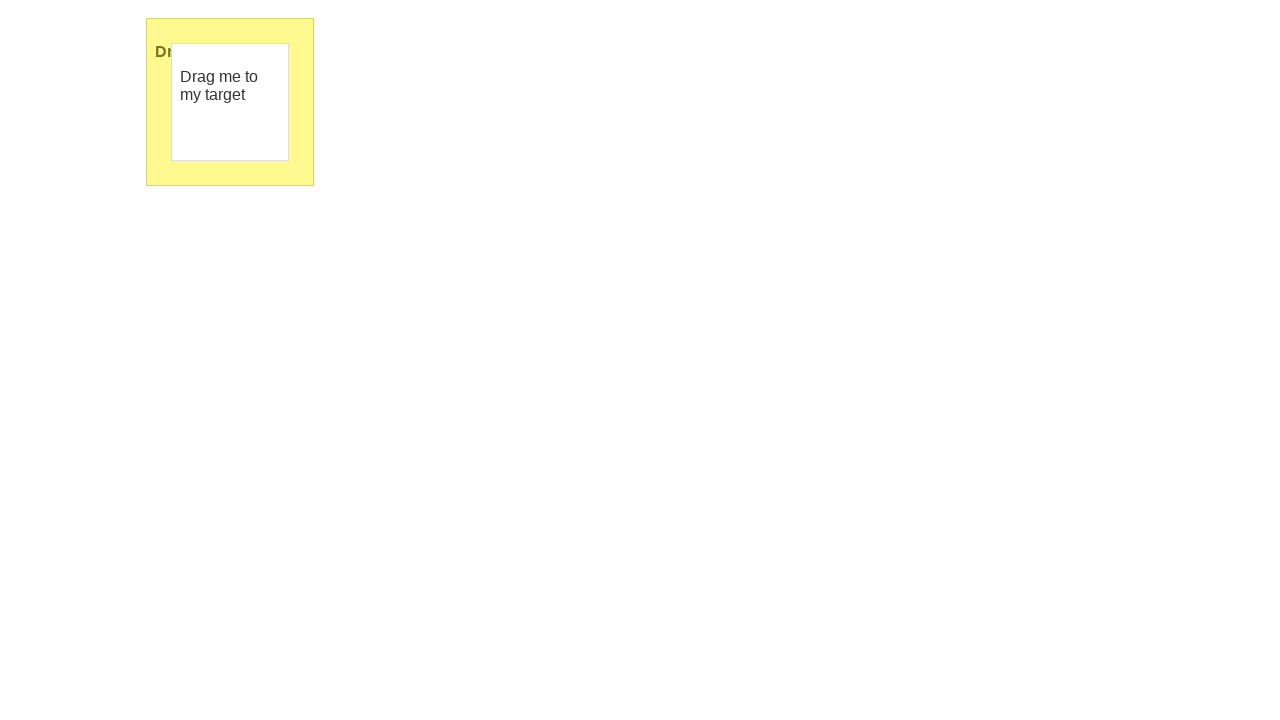

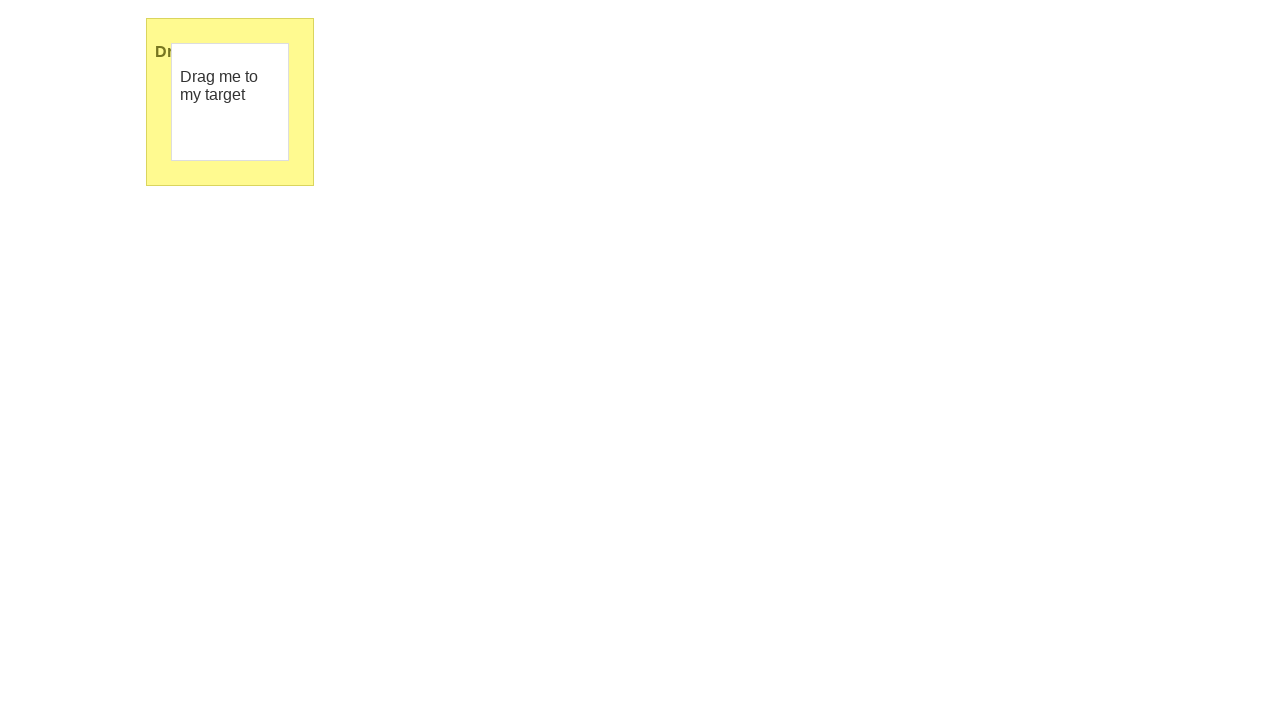